Tests various UI interactions including hiding/showing text elements, handling dialog popups, mouse hover actions, and interacting with elements inside an iframe

Starting URL: https://rahulshettyacademy.com/AutomationPractice/

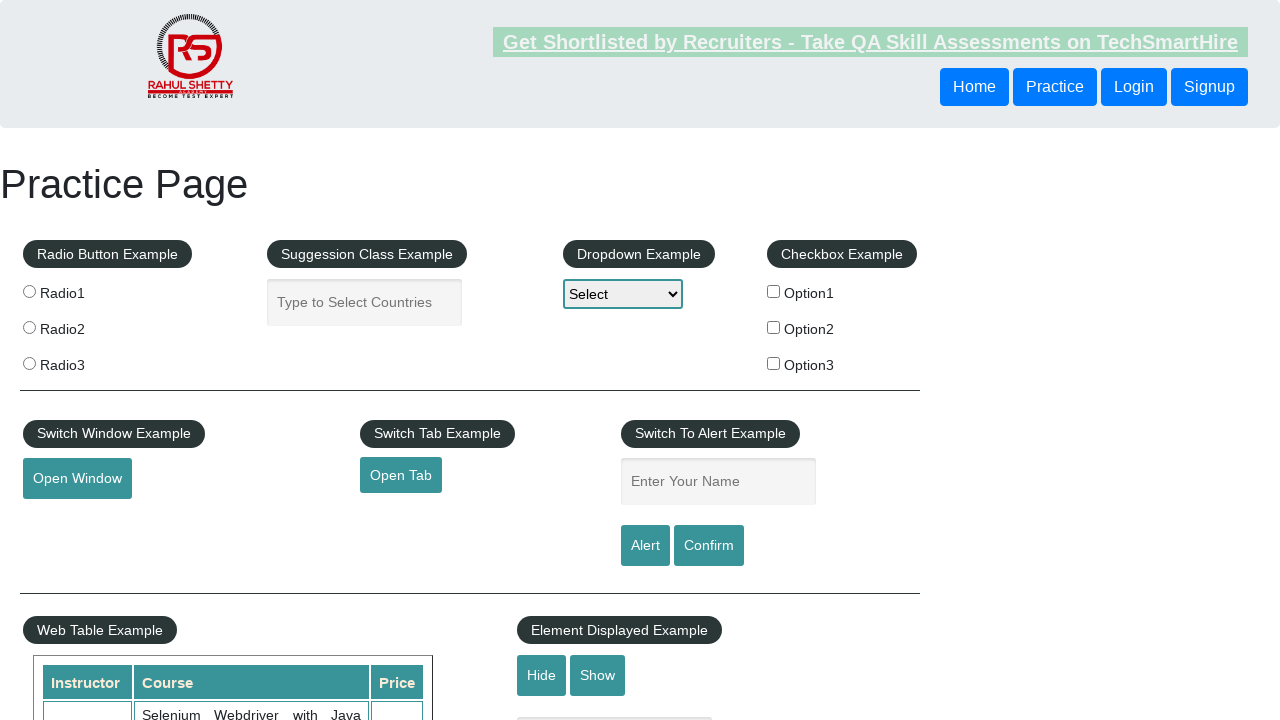

Verified that text element is visible
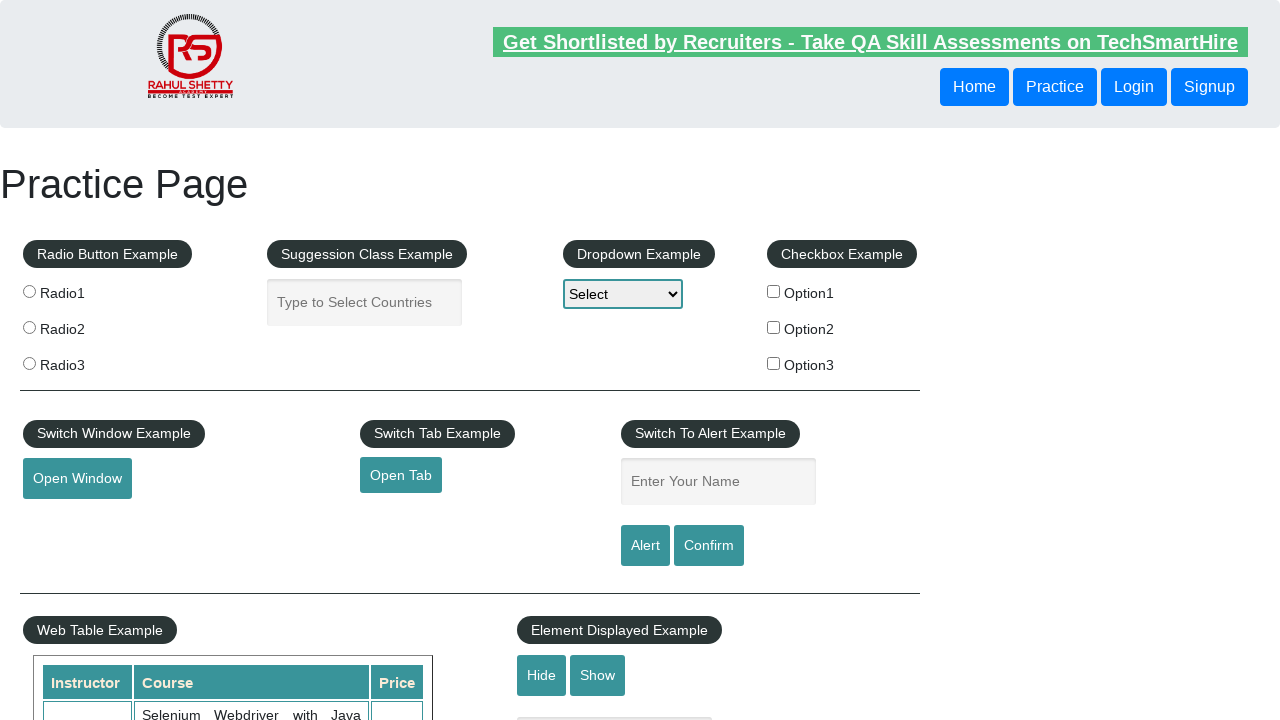

Clicked hide button to hide text element at (542, 675) on #hide-textbox
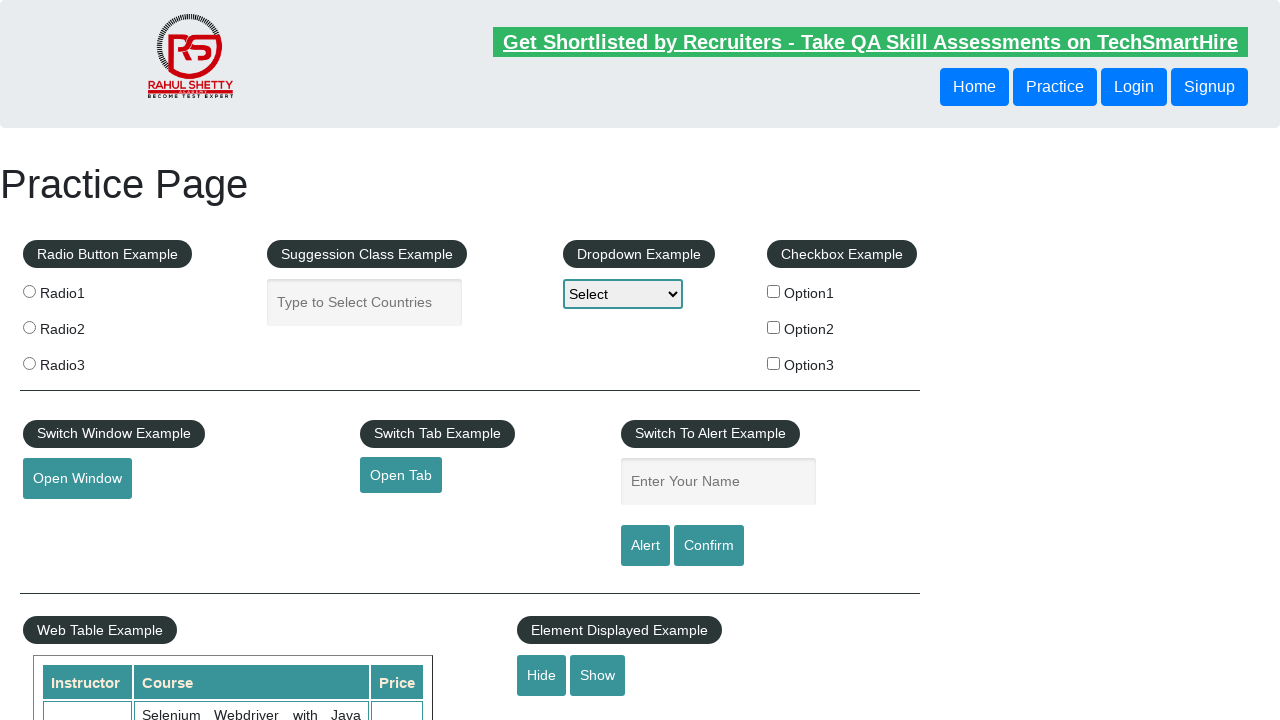

Verified that text element is now hidden
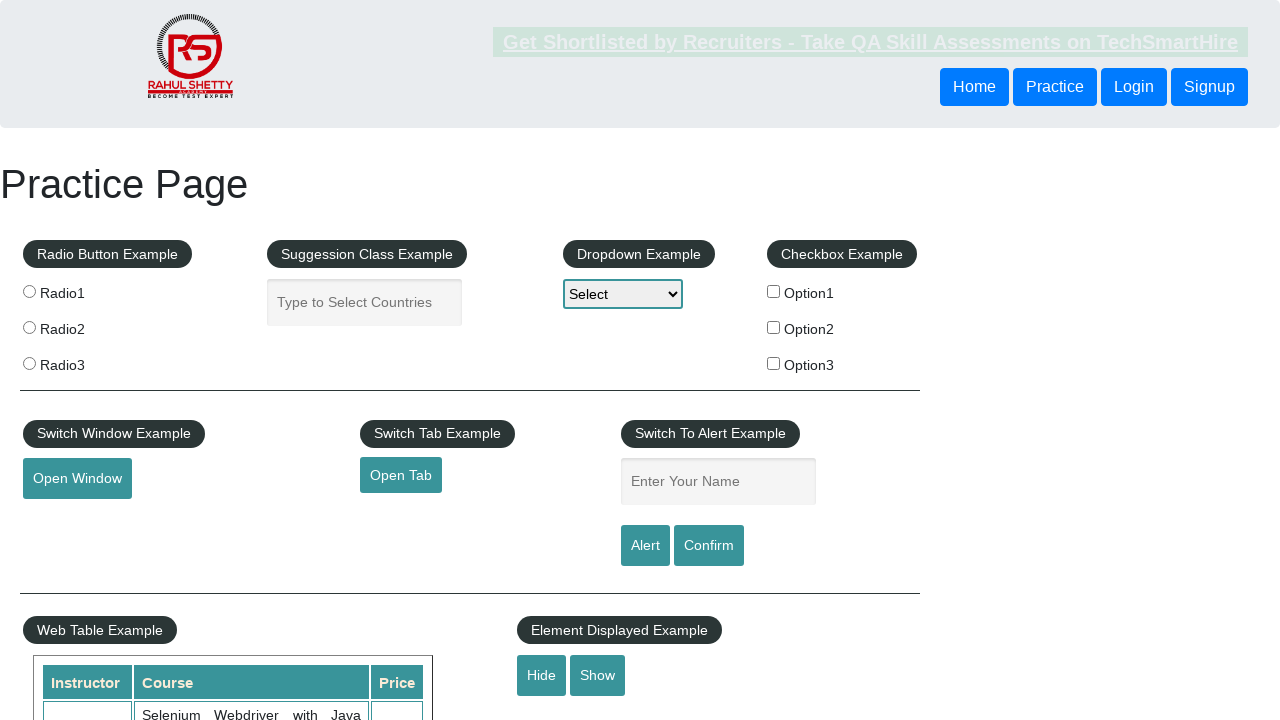

Set up dialog handler to accept dialogs
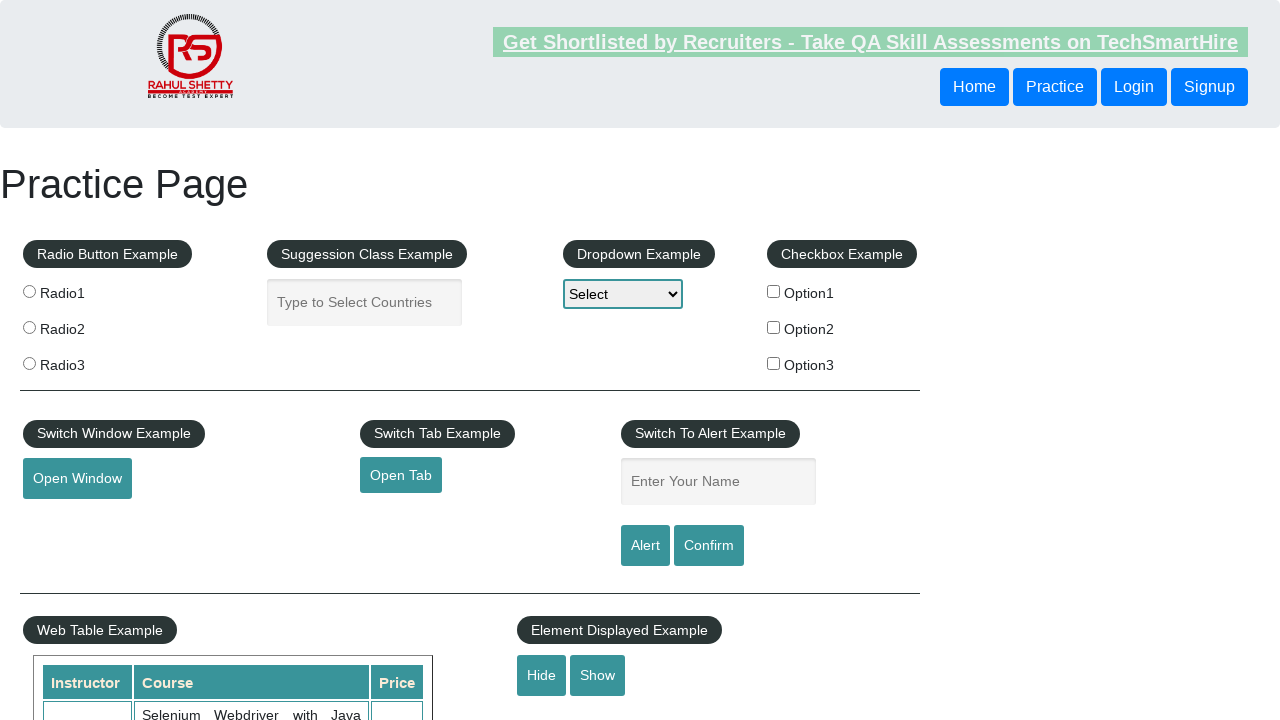

Clicked confirm button which triggered a dialog popup at (709, 546) on #confirmbtn
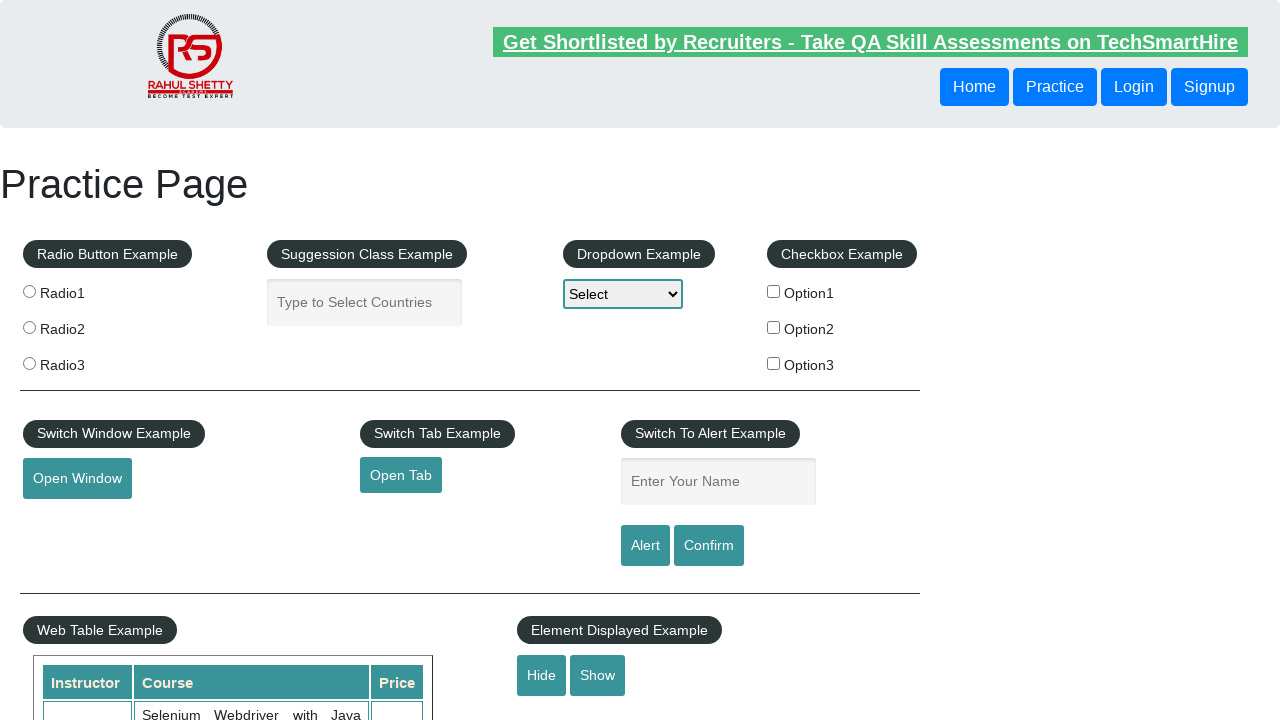

Hovered over mouse hover element to reveal options at (83, 361) on #mousehover
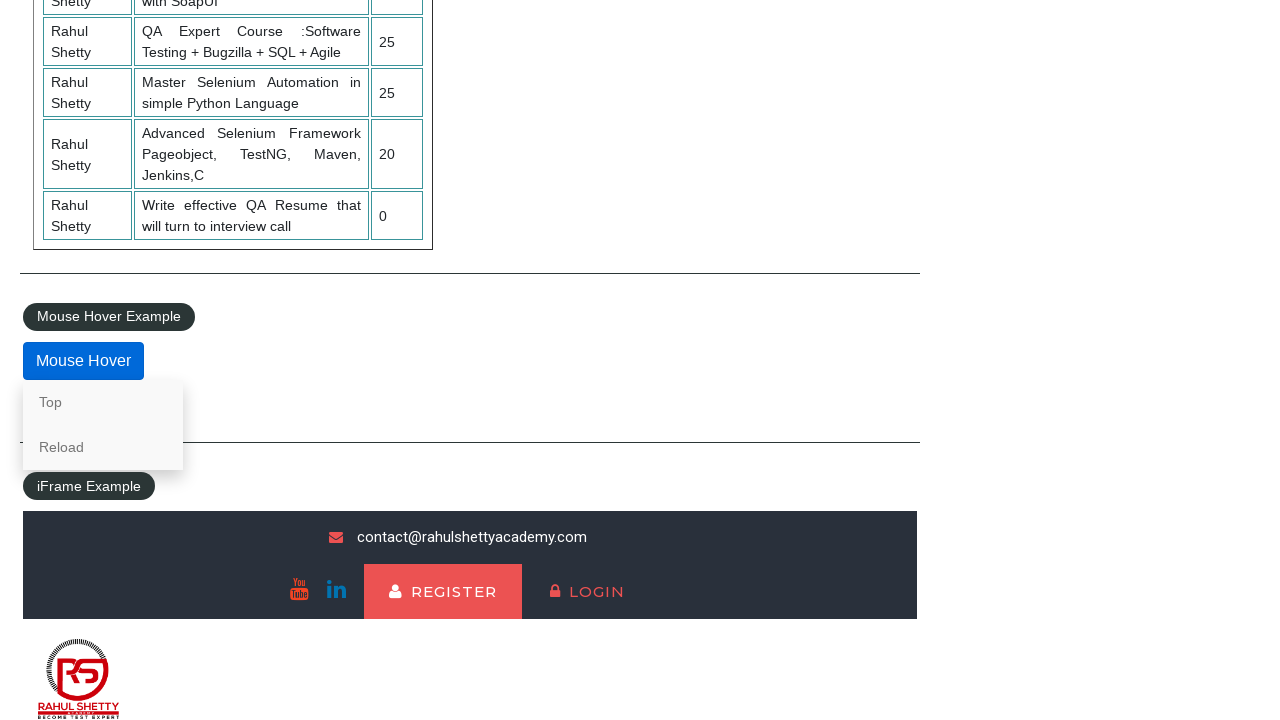

Clicked on 'Top' link from hover menu at (103, 402) on text=Top
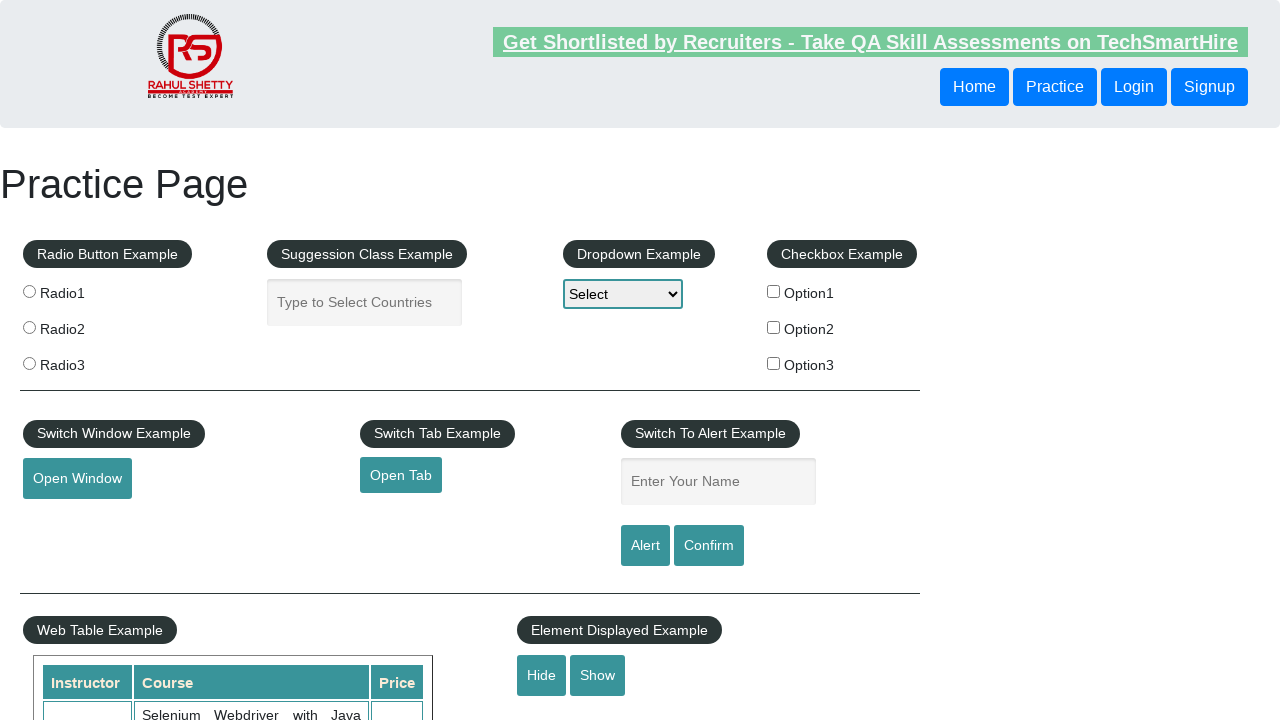

Located iframe with courses content
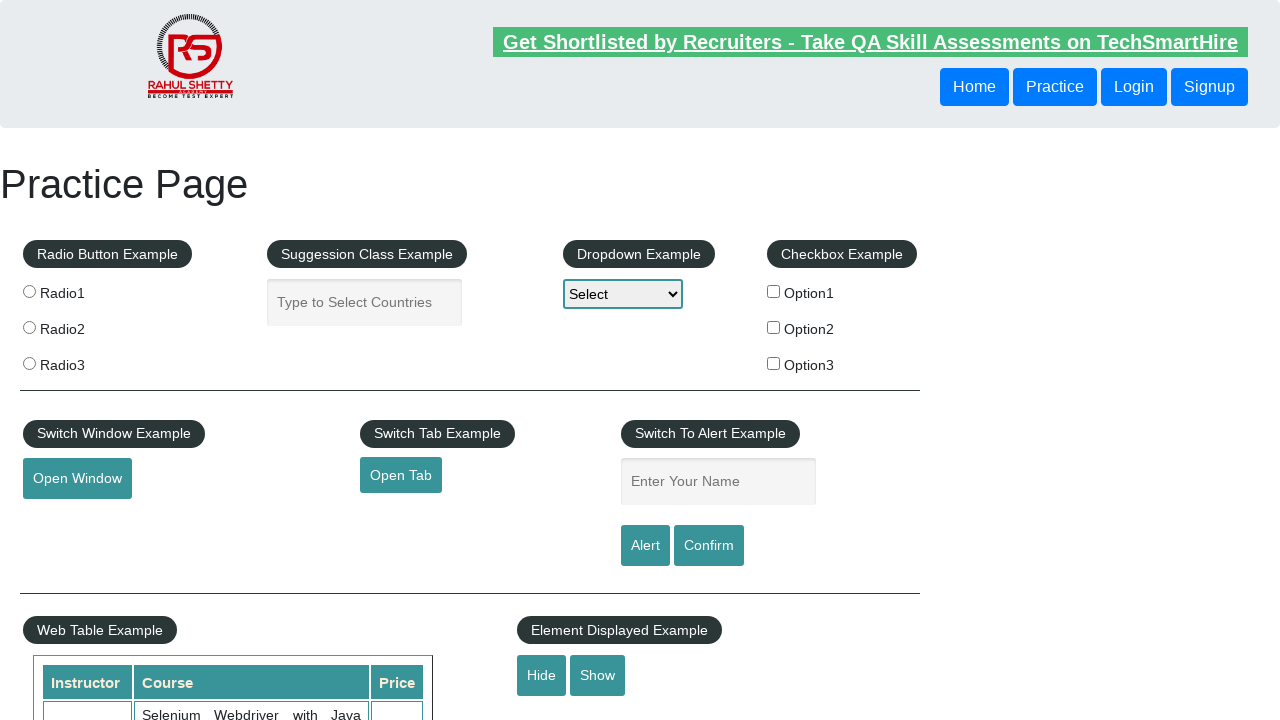

Clicked on lifetime access link inside iframe at (307, 360) on #courses-iframe >> internal:control=enter-frame >> li a[href*='lifetime-access']
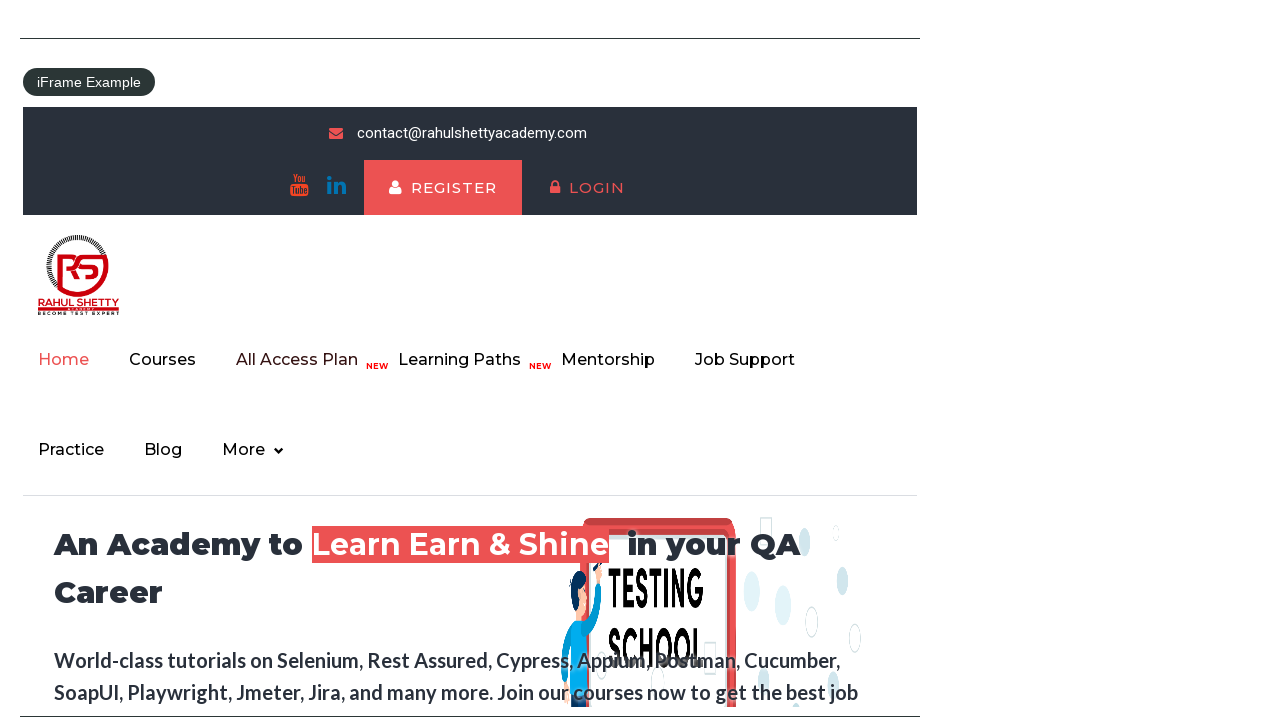

Retrieved text content from iframe element: 'Join 13,522 Happy Subscibers!'
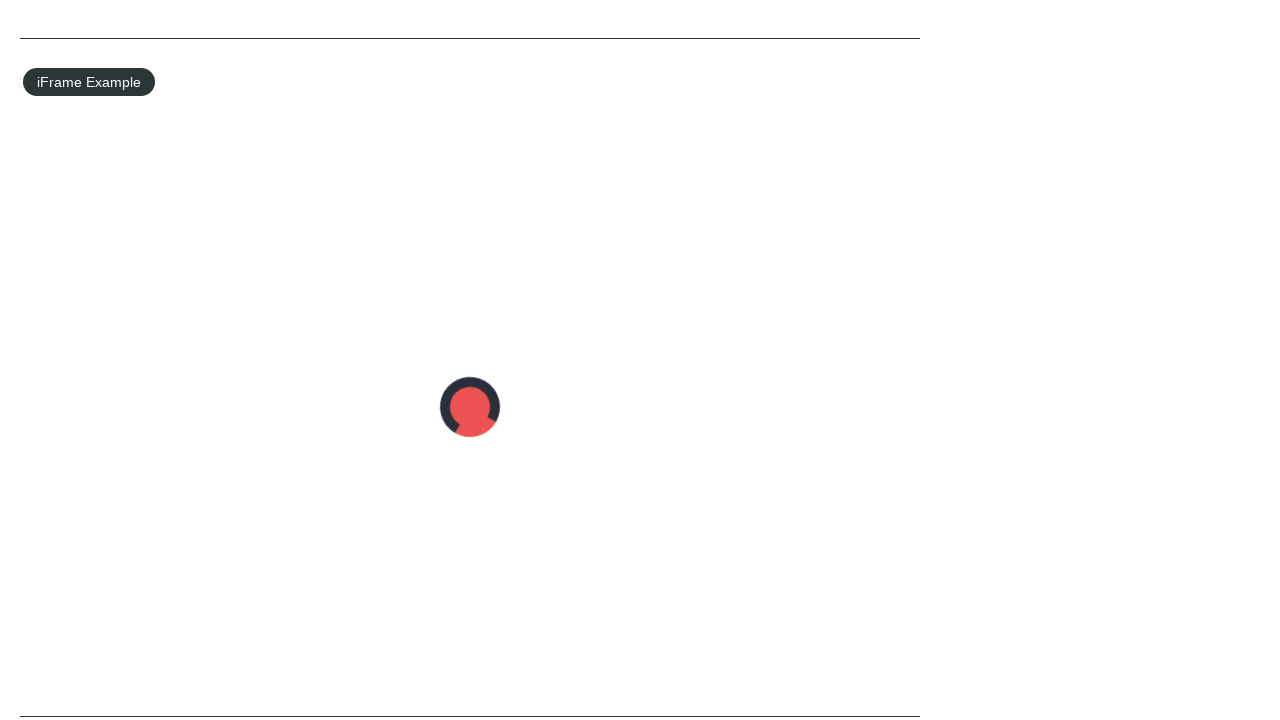

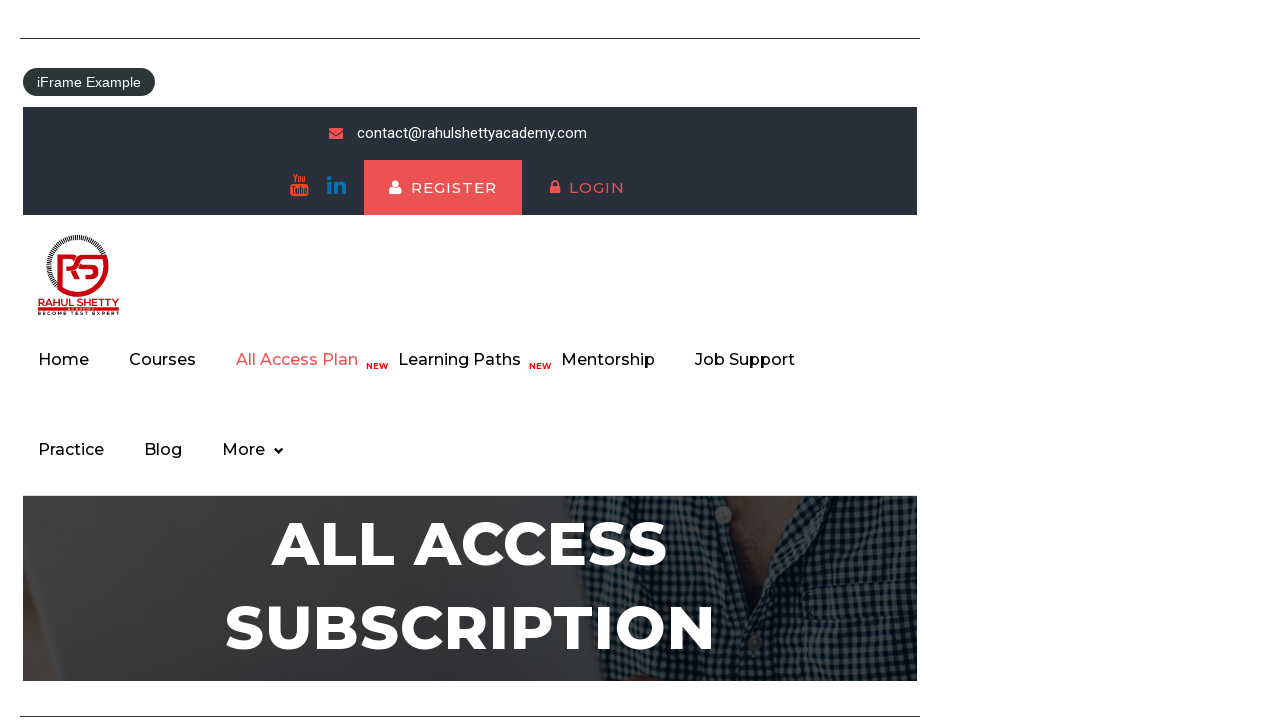